Tests JavaScript executor functionality by setting input values and clicking elements using JavaScript evaluation.

Starting URL: https://testautomationpractice.blogspot.com/

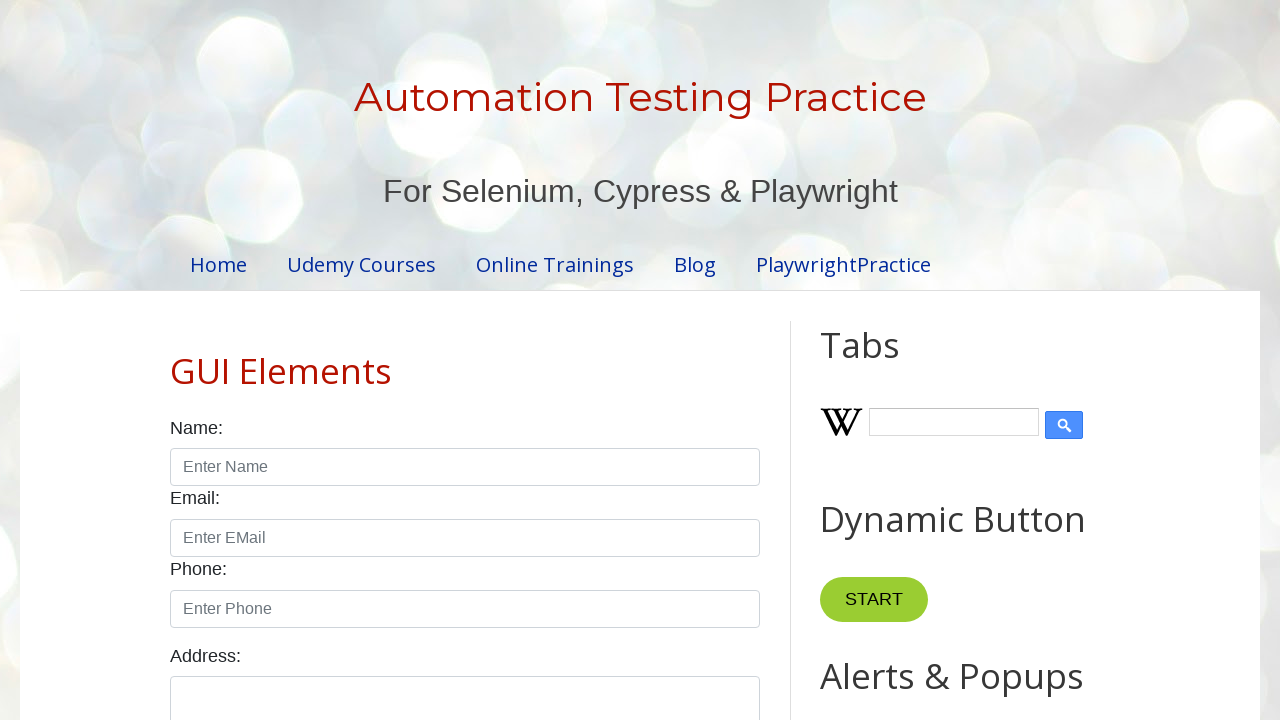

Set name input value to 'Amit' using JavaScript executor
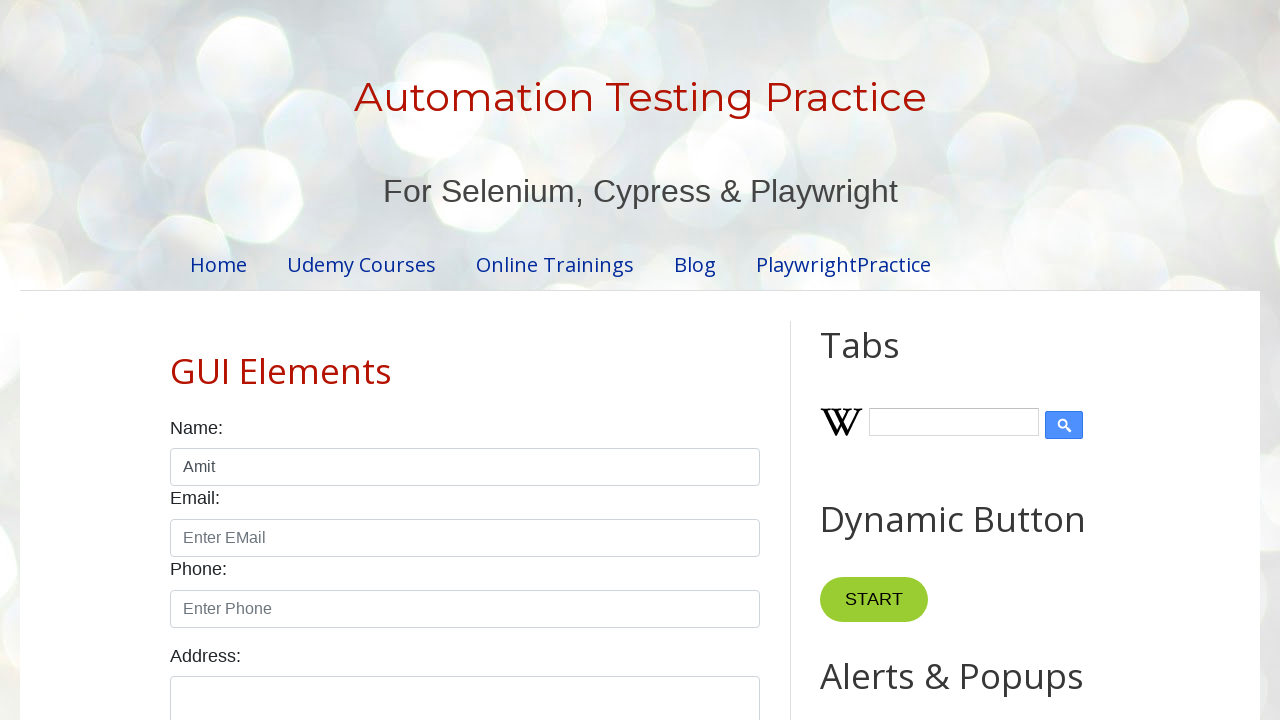

Clicked male gender radio button using JavaScript executor
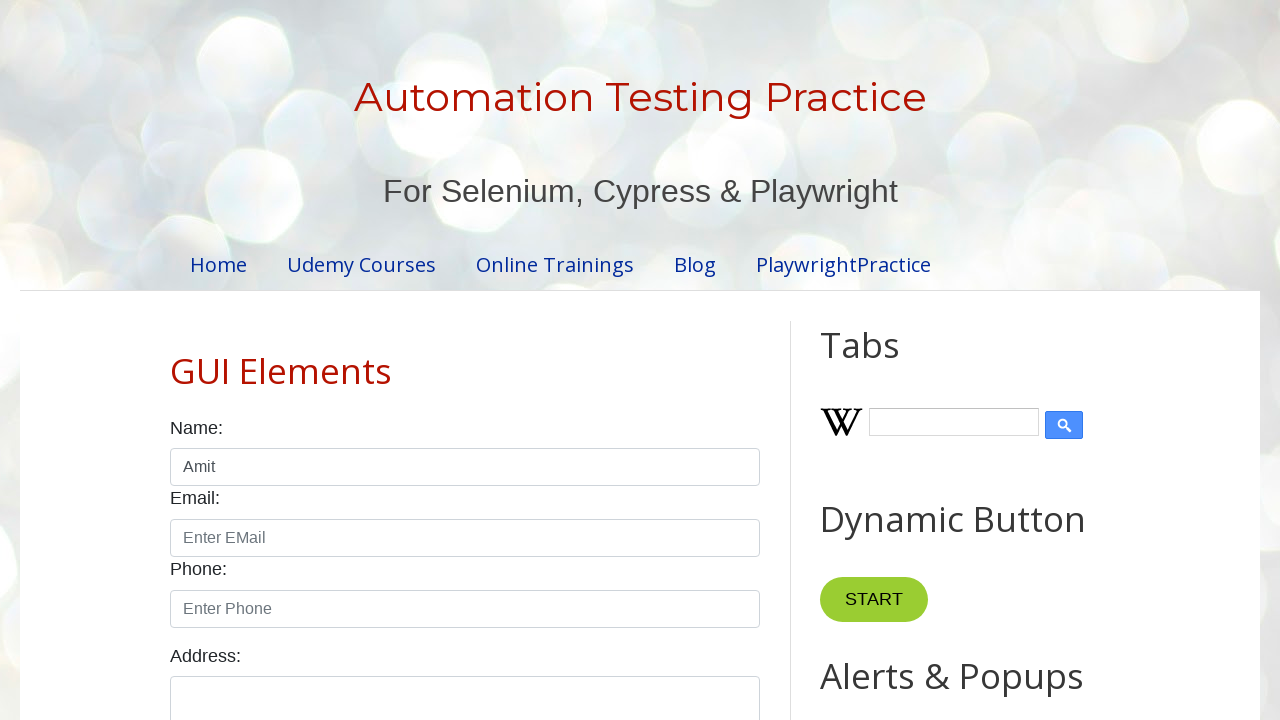

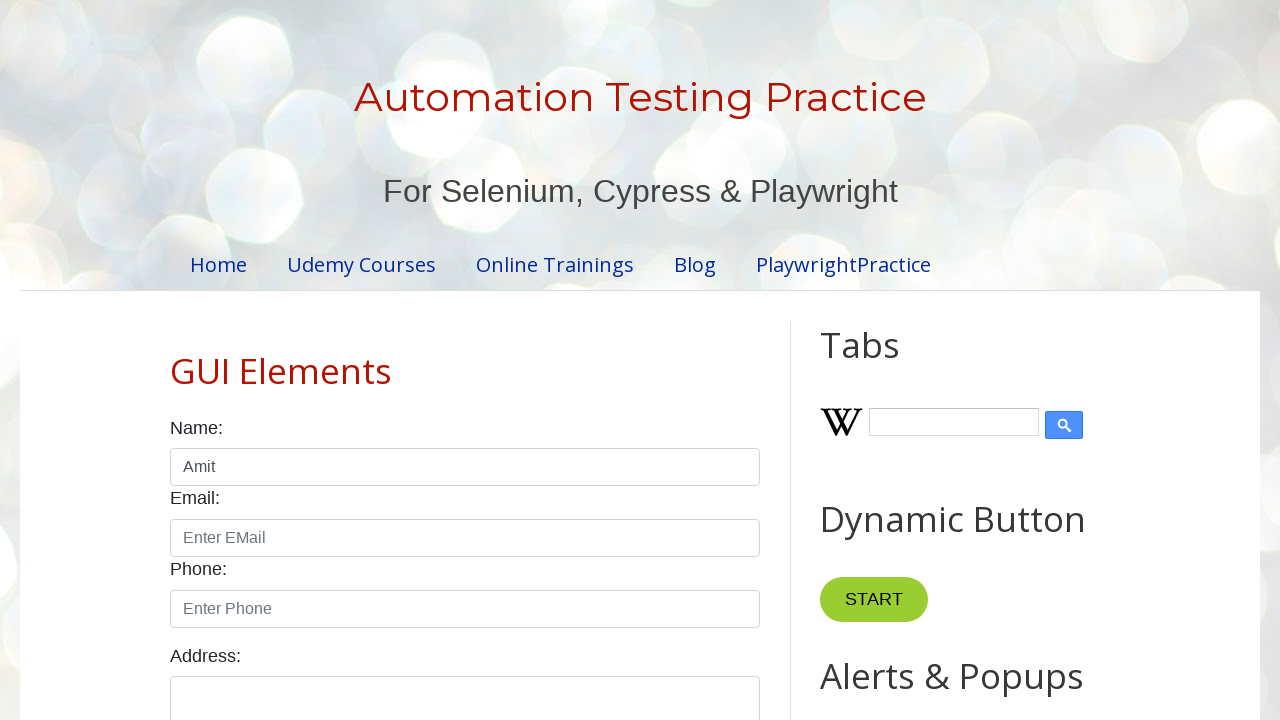